Tests a data entry form by filling multiple fields including name, address, contact information, and job details, then submits the form and verifies field validation states

Starting URL: https://bonigarcia.dev/selenium-webdriver-java/data-types.html

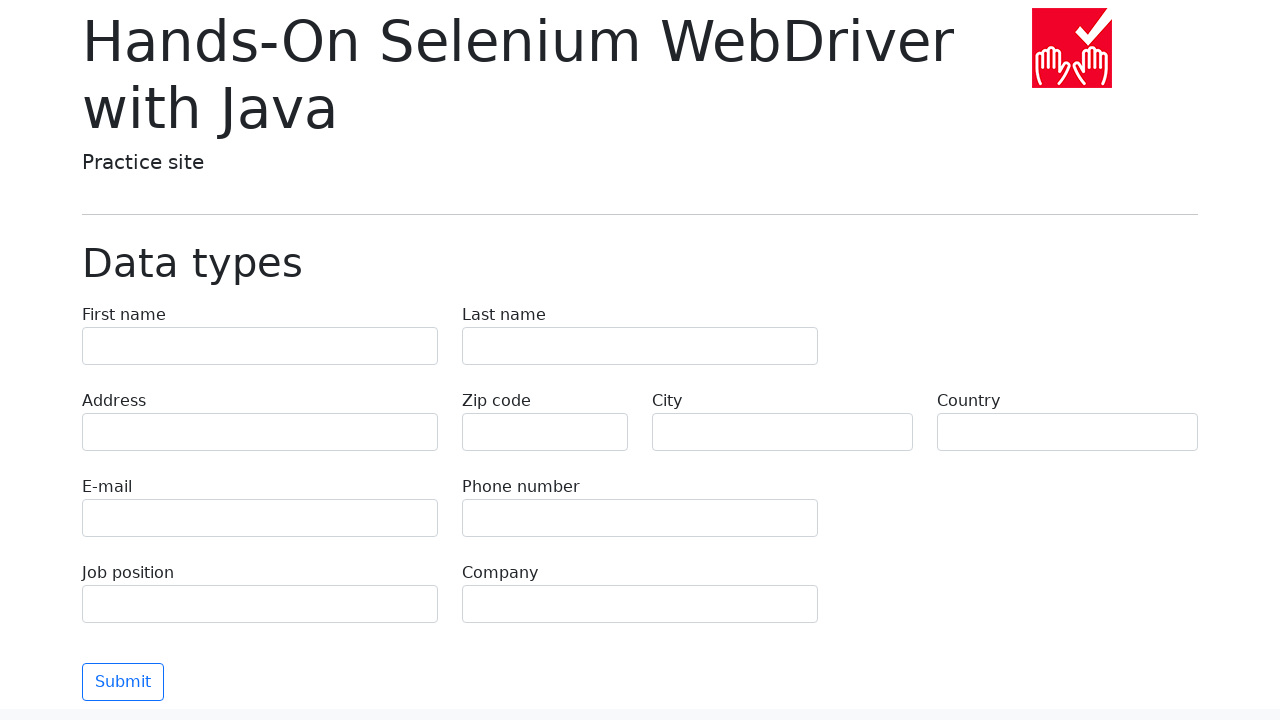

Filled first name field with 'Иван' on [name="first-name"]
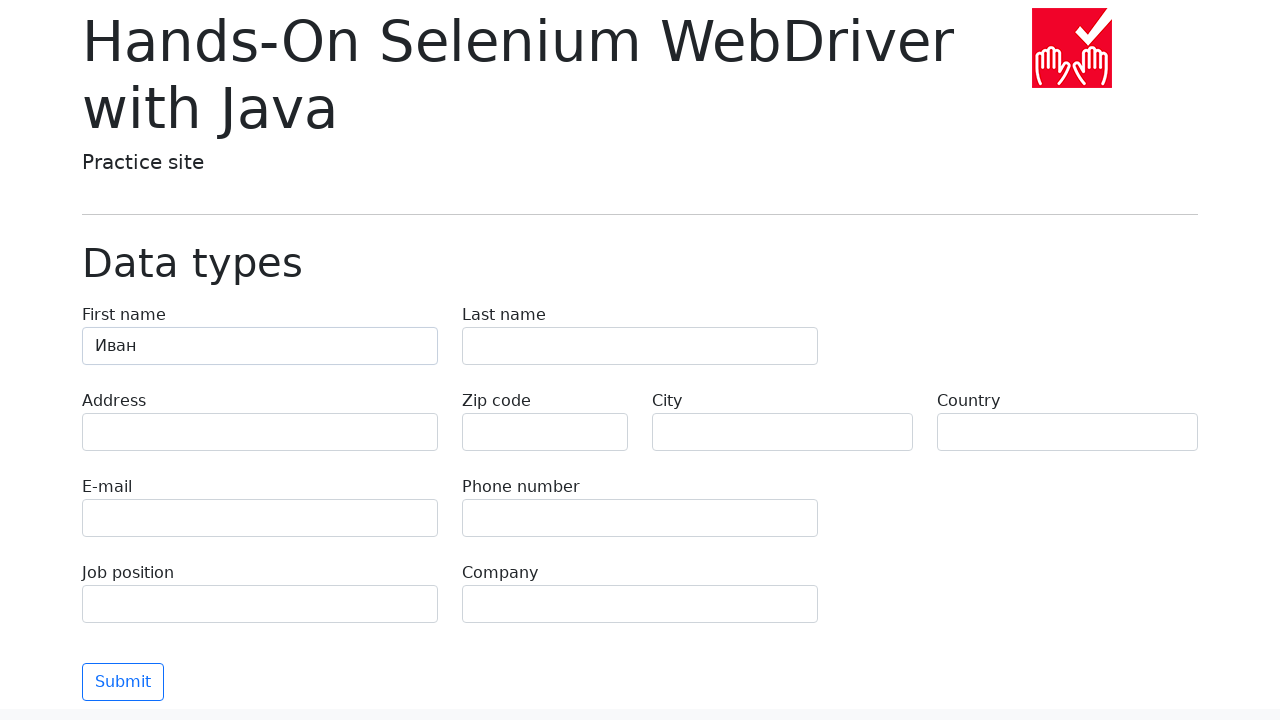

Filled last name field with 'Петров' on [name="last-name"]
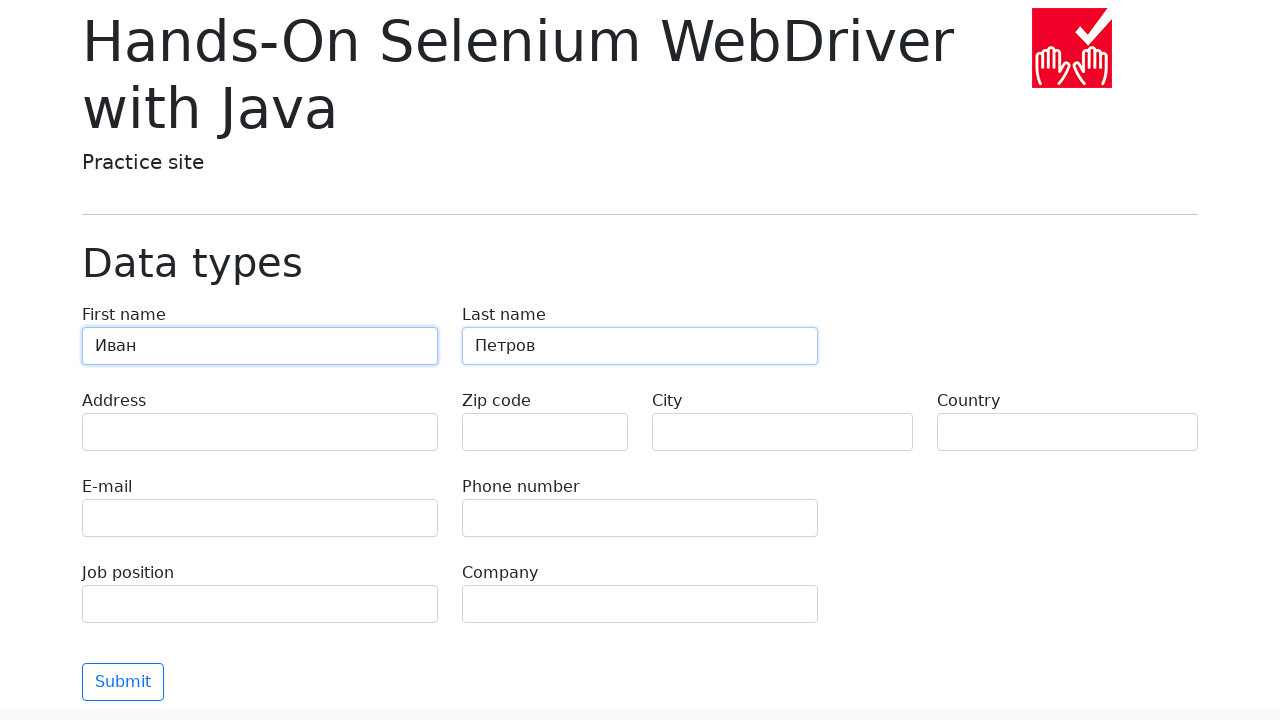

Filled address field with 'Ленина, 55-3' on [name="address"]
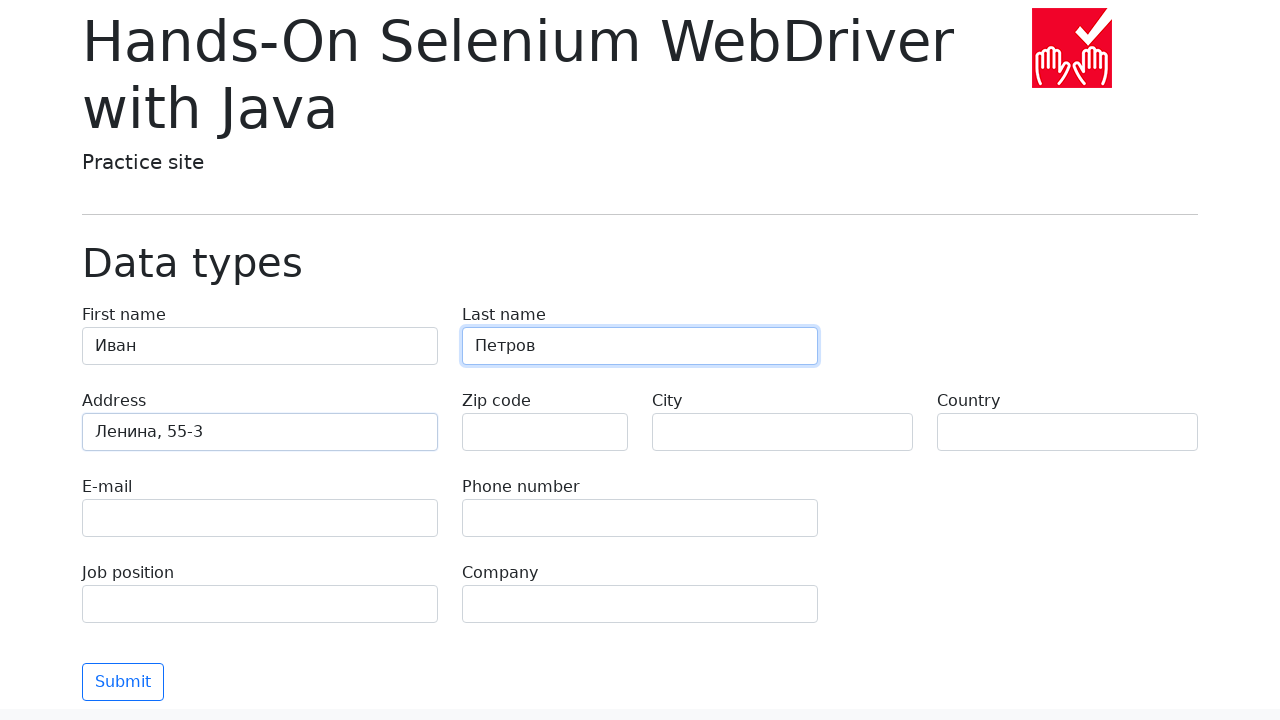

Filled email field with 'test@skypro.com' on [name="e-mail"]
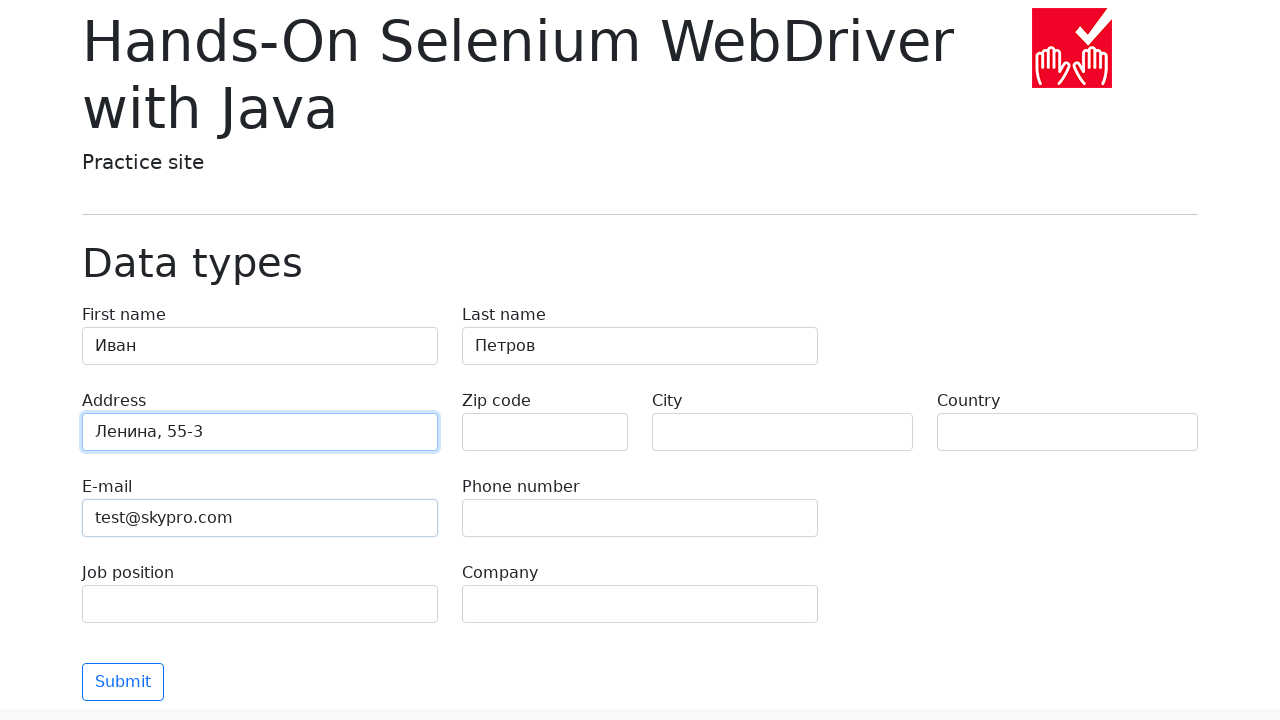

Filled phone field with '+7985899998787' on [name="phone"]
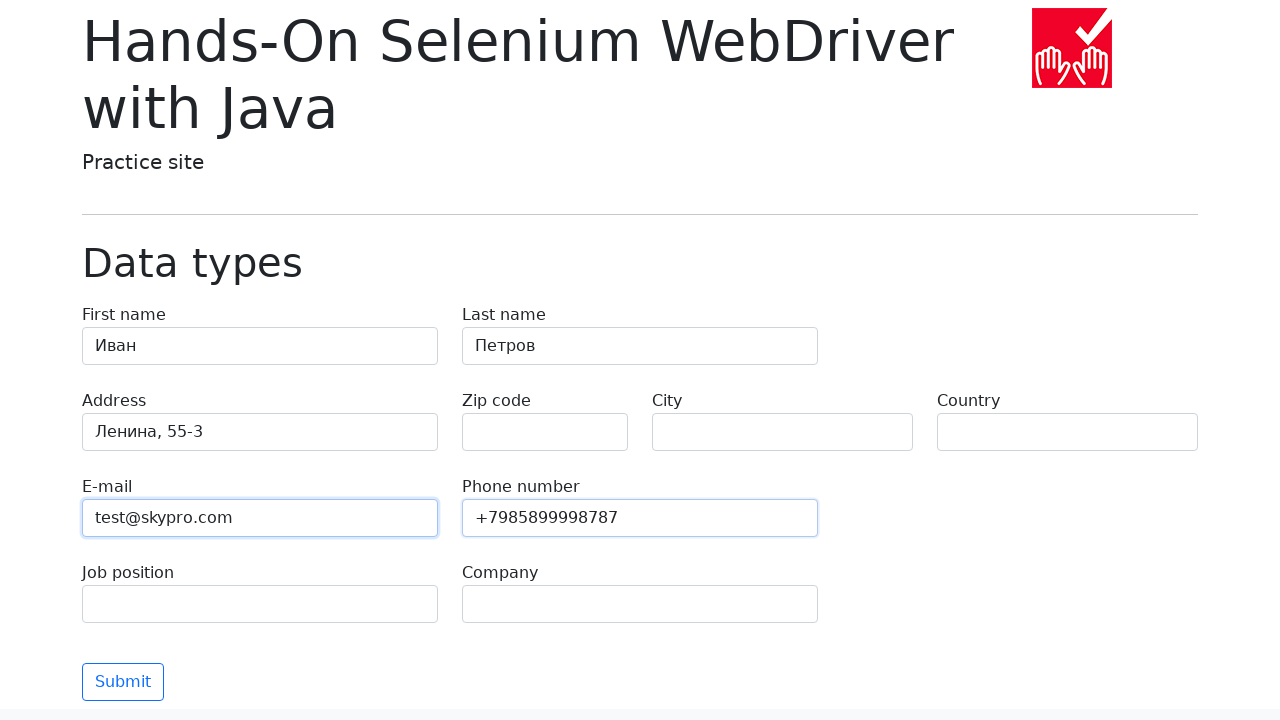

Filled city field with 'Москва' on [name="city"]
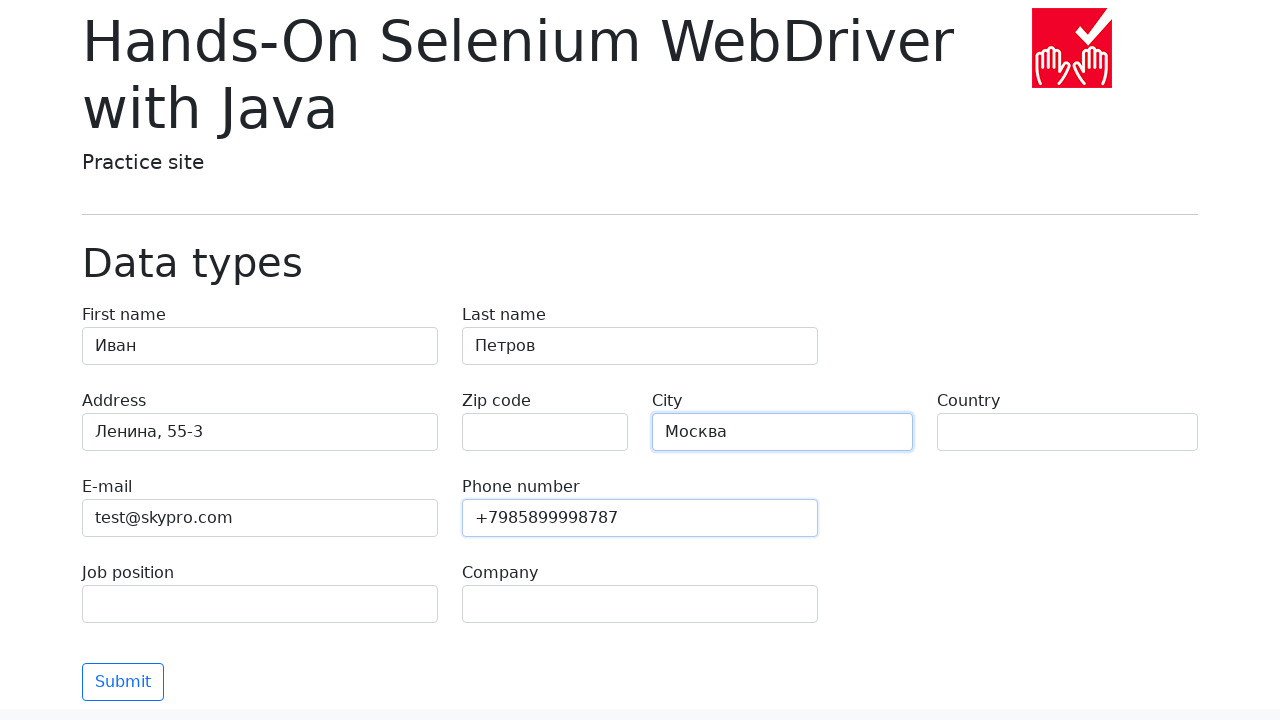

Filled country field with 'Россия' on [name="country"]
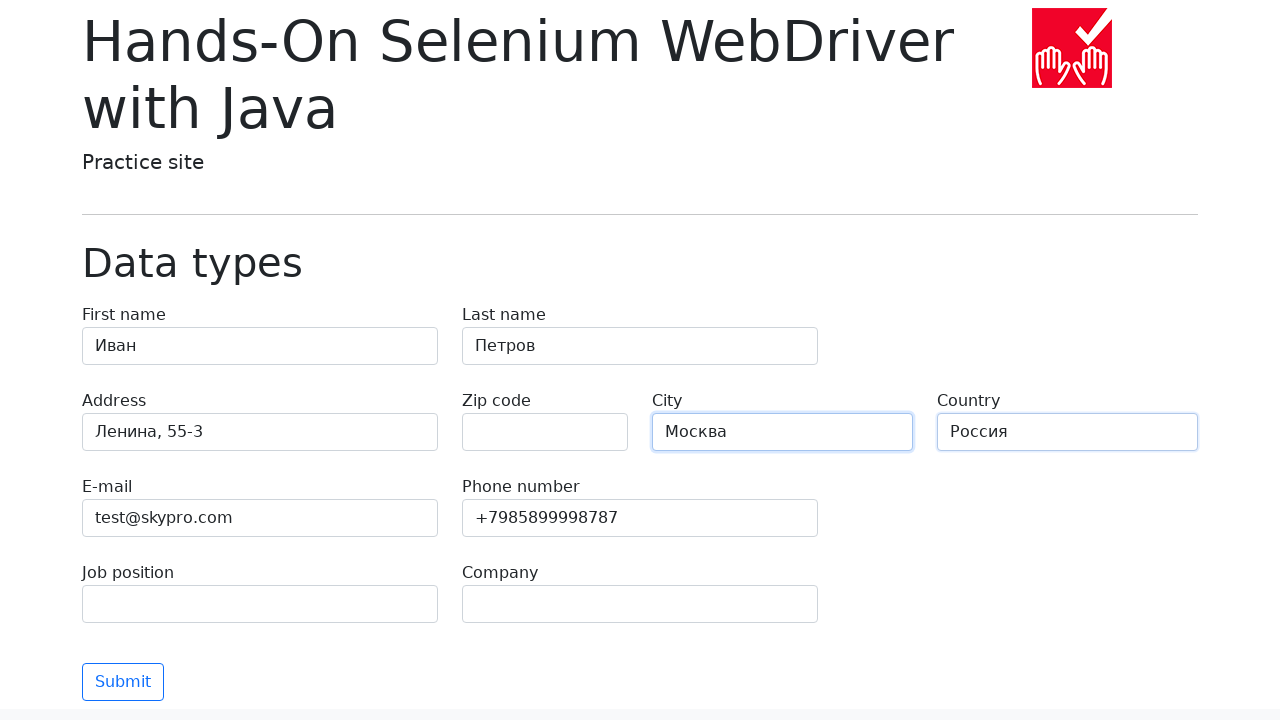

Filled job position field with 'QA' on [name="job-position"]
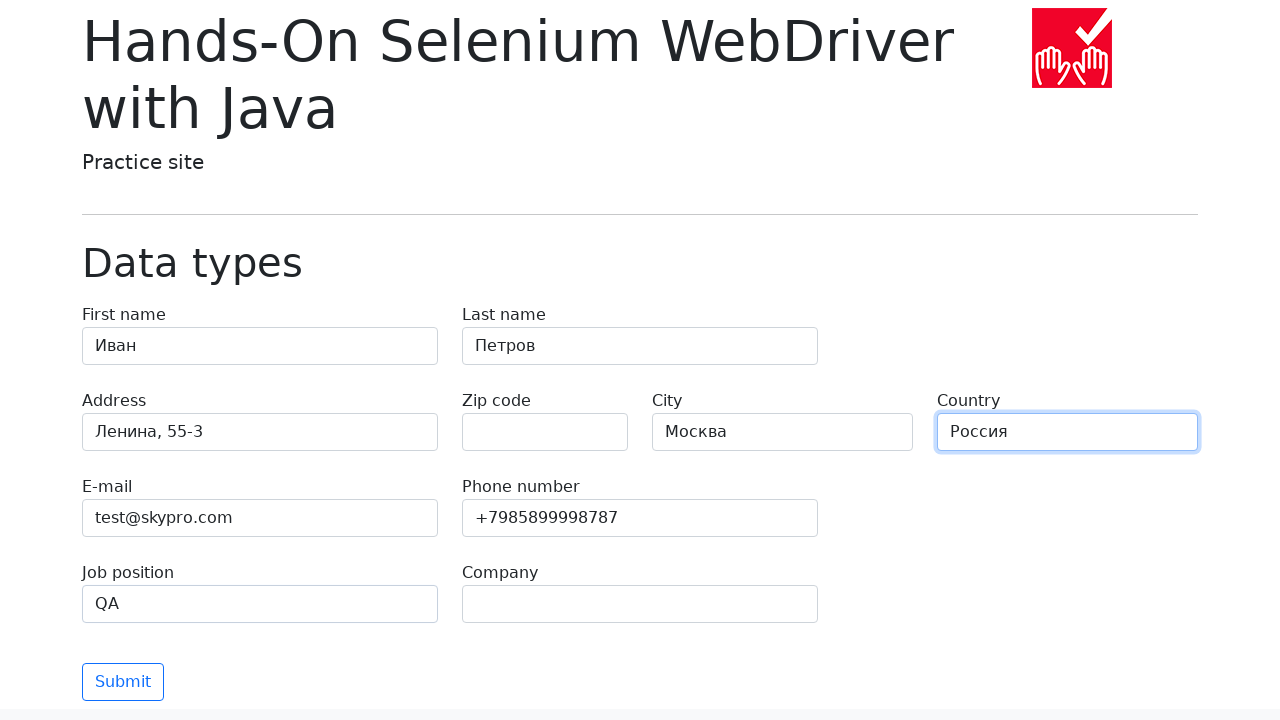

Filled company field with 'SkyPro' on [name="company"]
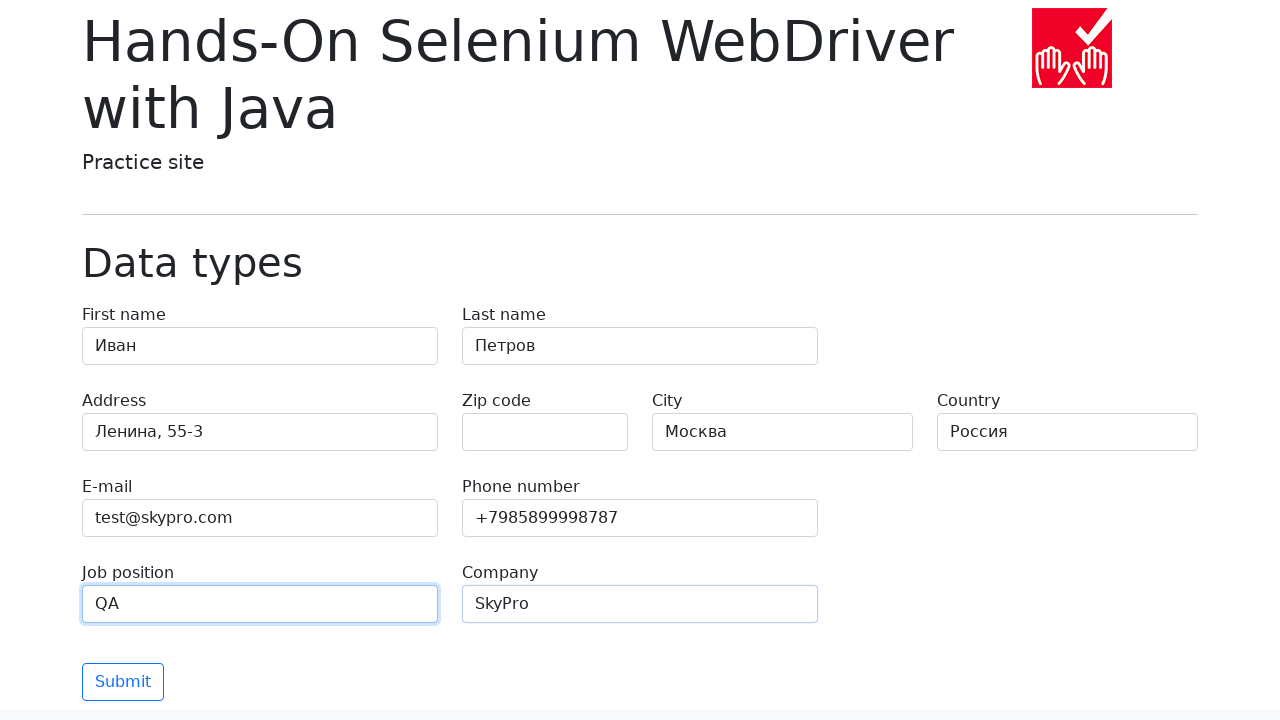

Clicked submit button to submit the form at (123, 682) on button
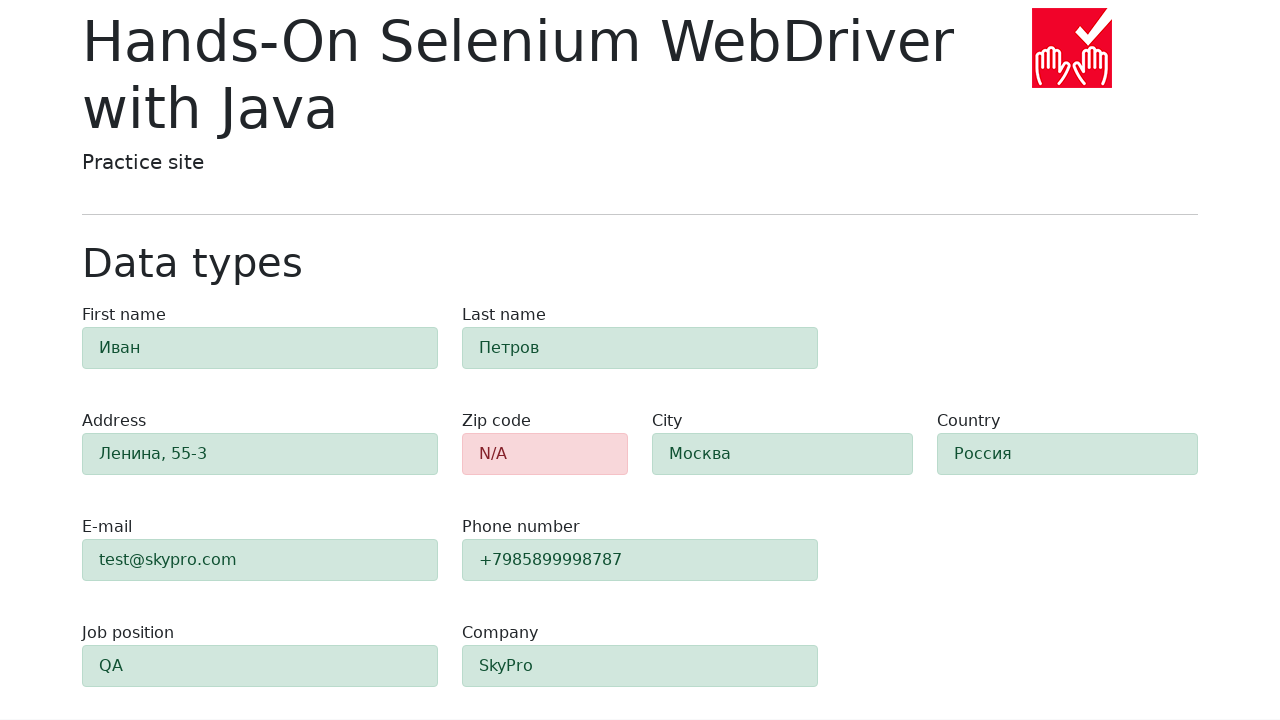

Form validation alerts appeared
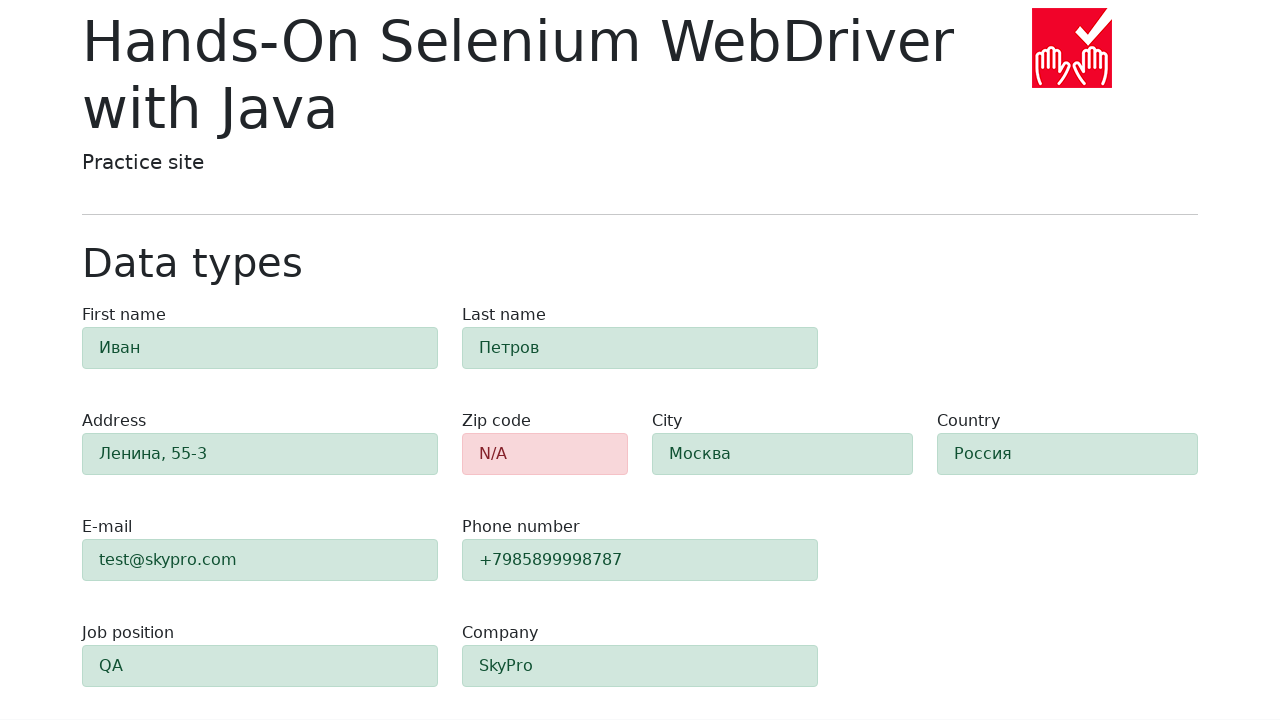

Verified first-name field has success state (alert-success)
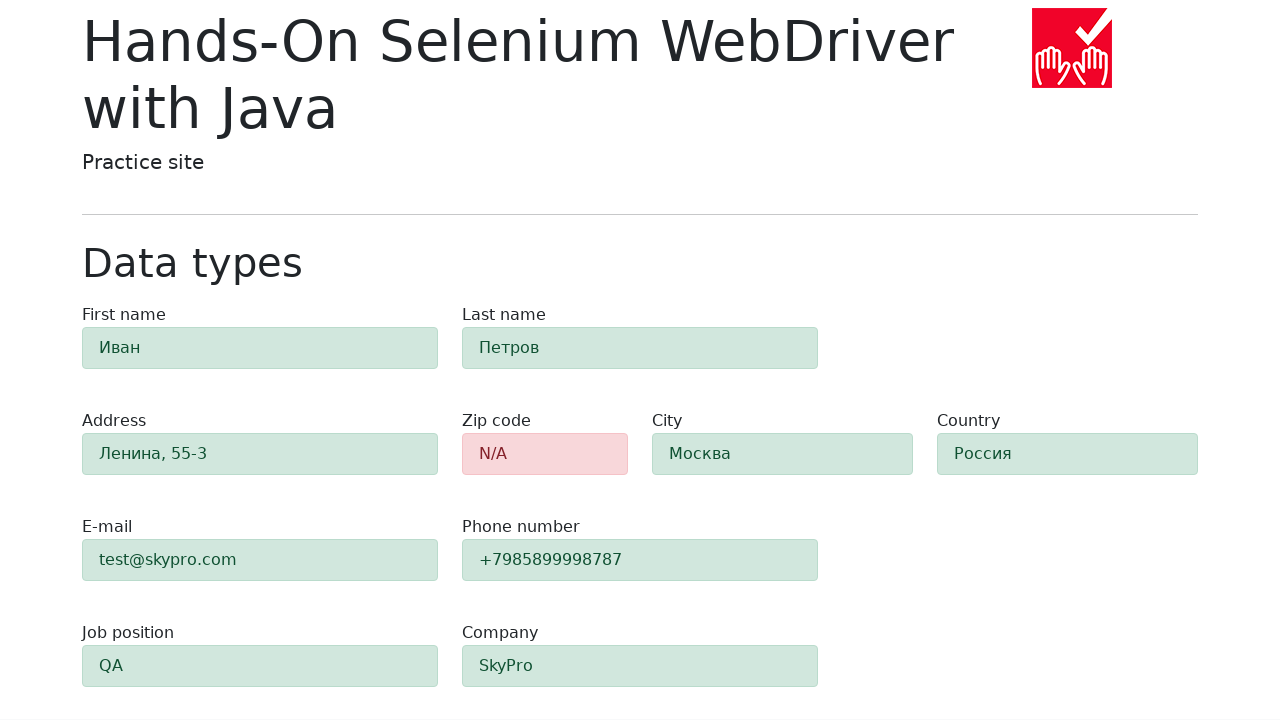

Verified last-name field has success state (alert-success)
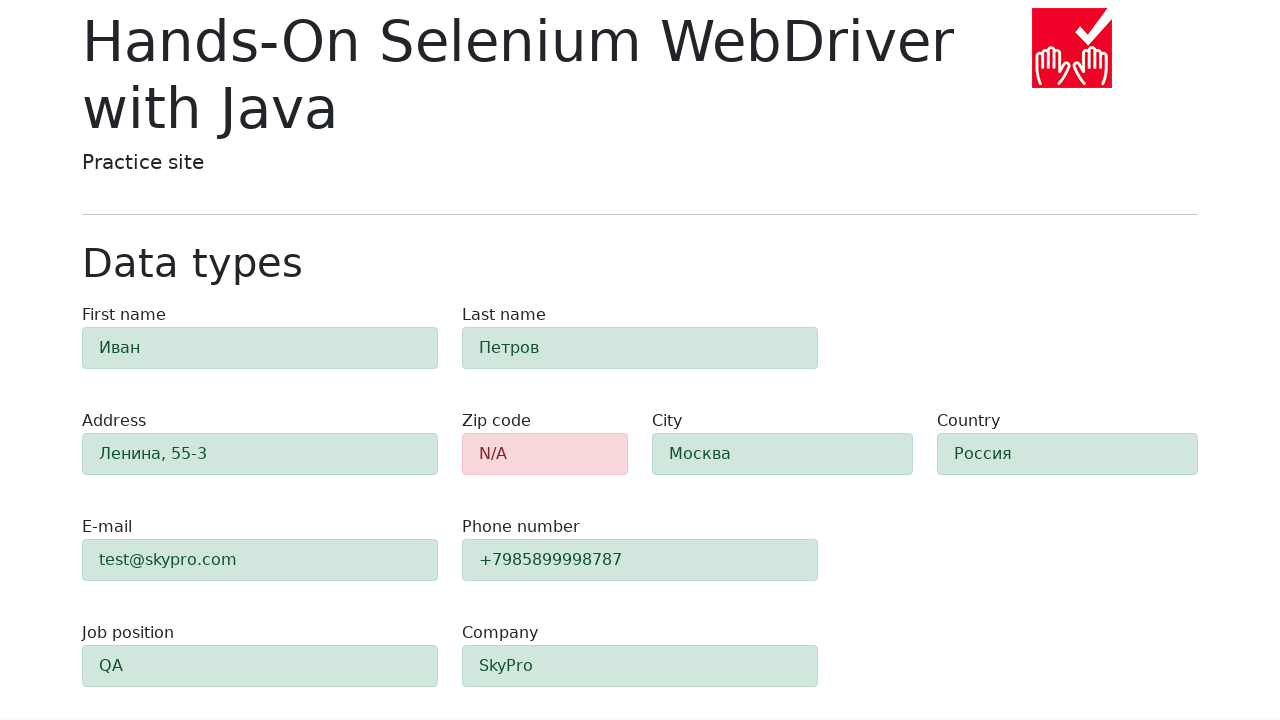

Verified address field has success state (alert-success)
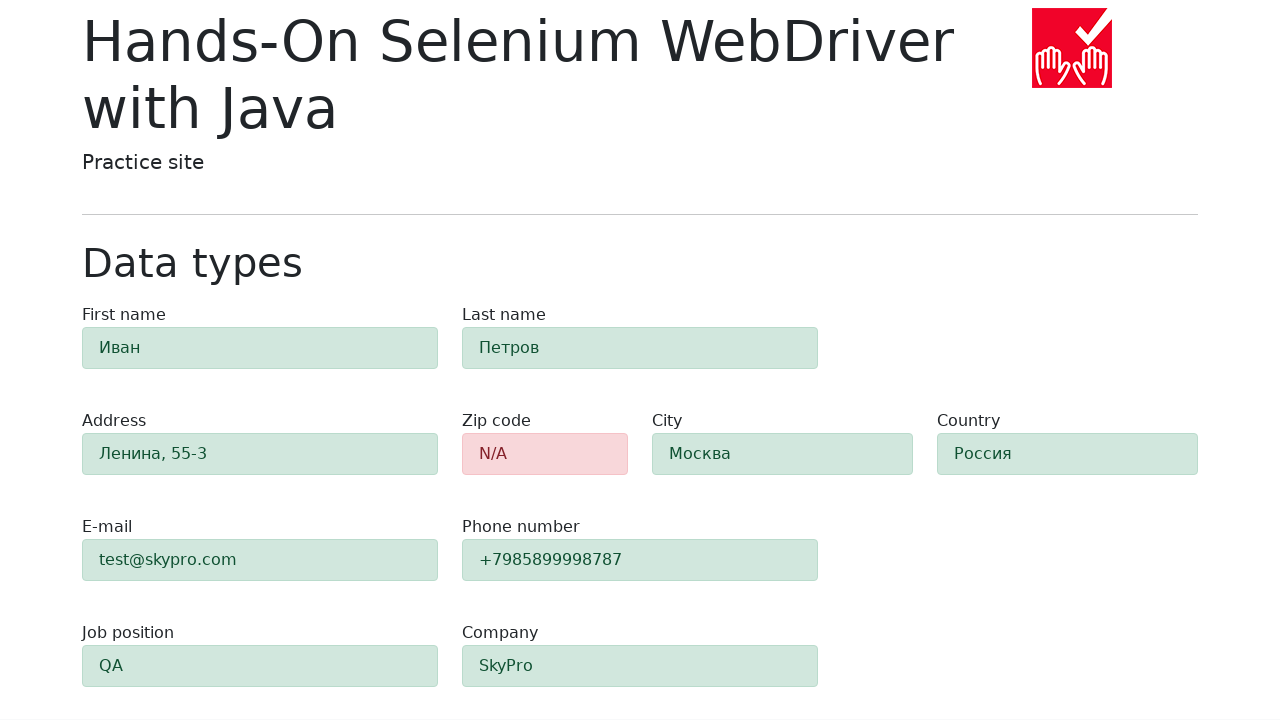

Verified zip-code field has error state (alert-danger)
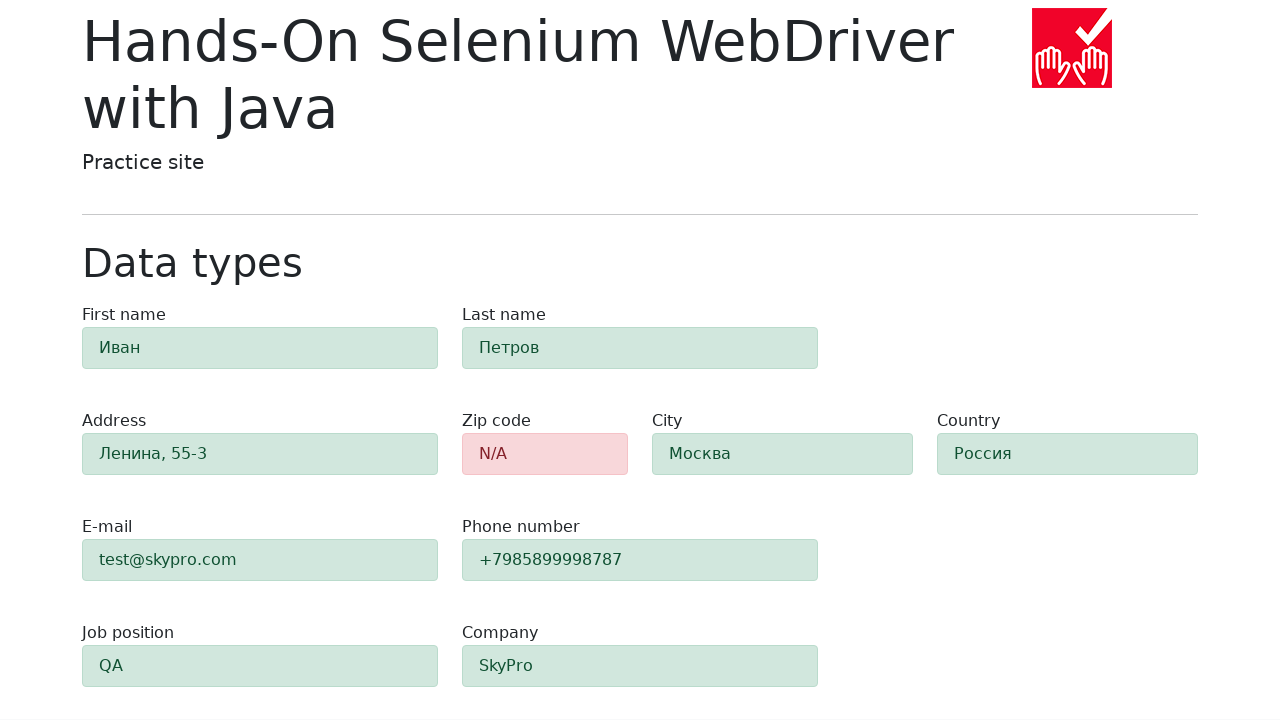

Verified city field has success state (alert-success)
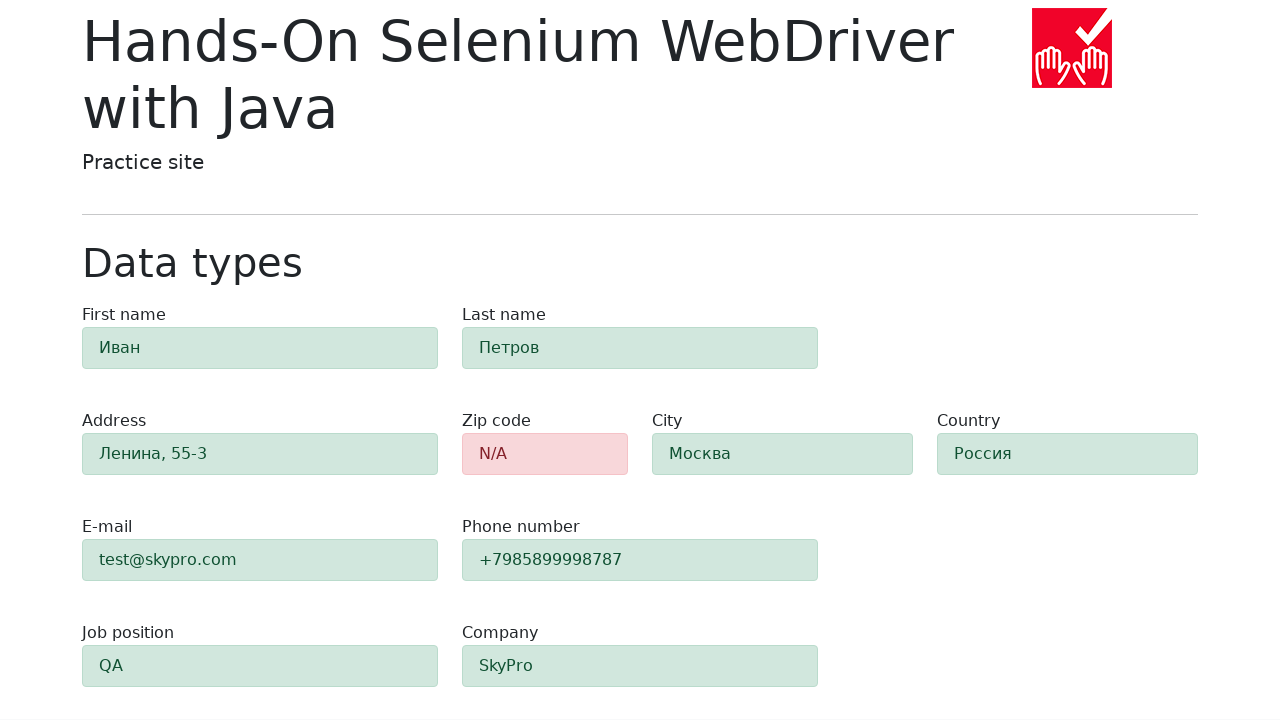

Verified country field has success state (alert-success)
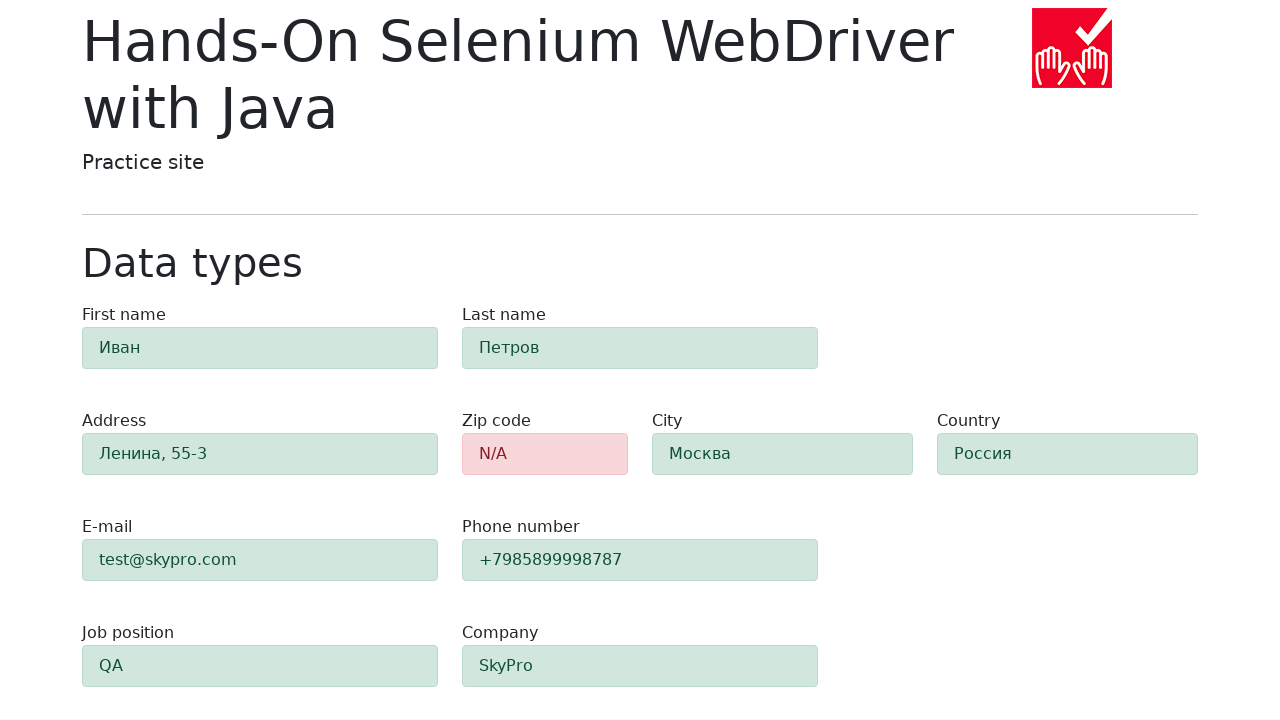

Verified e-mail field has success state (alert-success)
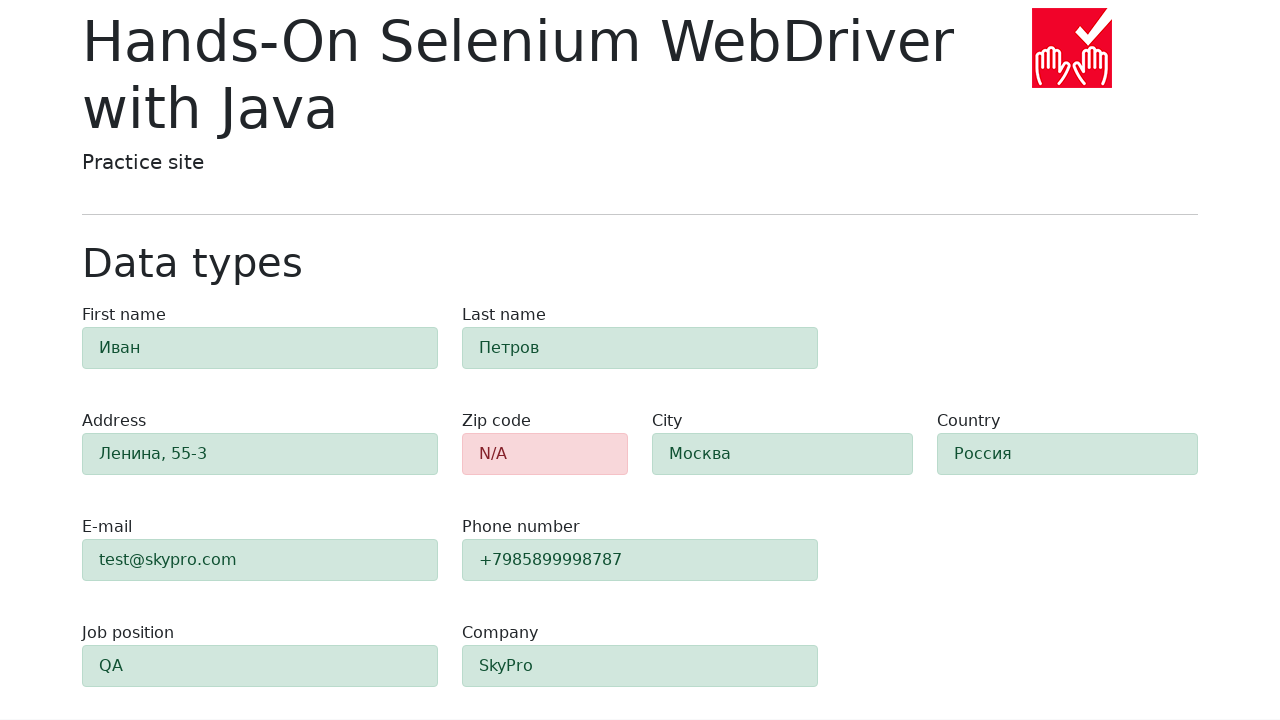

Verified phone field has success state (alert-success)
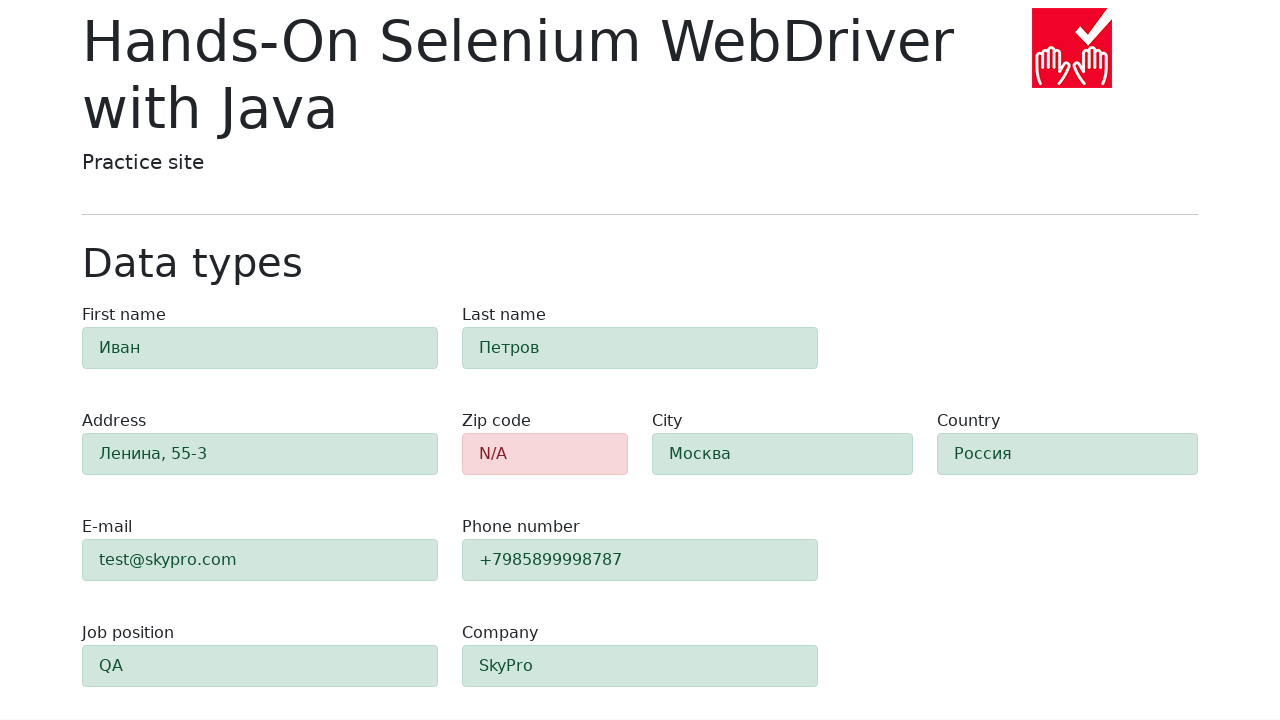

Verified job-position field has success state (alert-success)
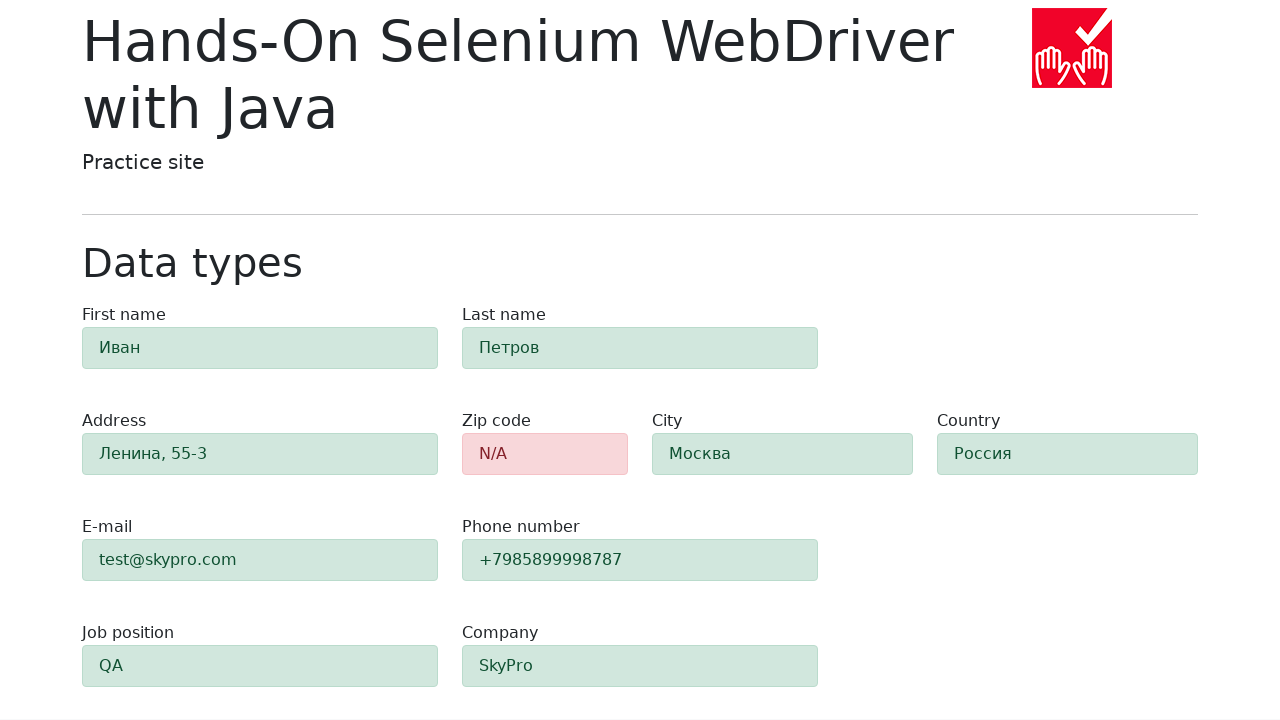

Verified company field has success state (alert-success)
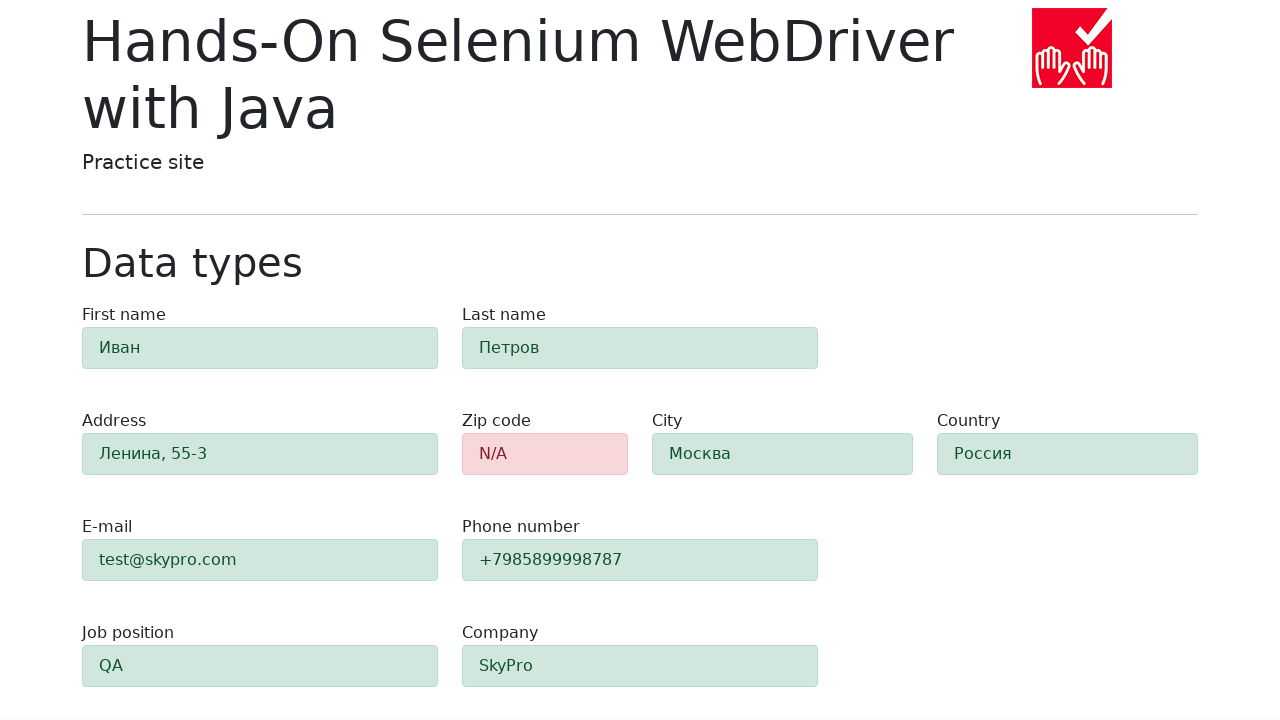

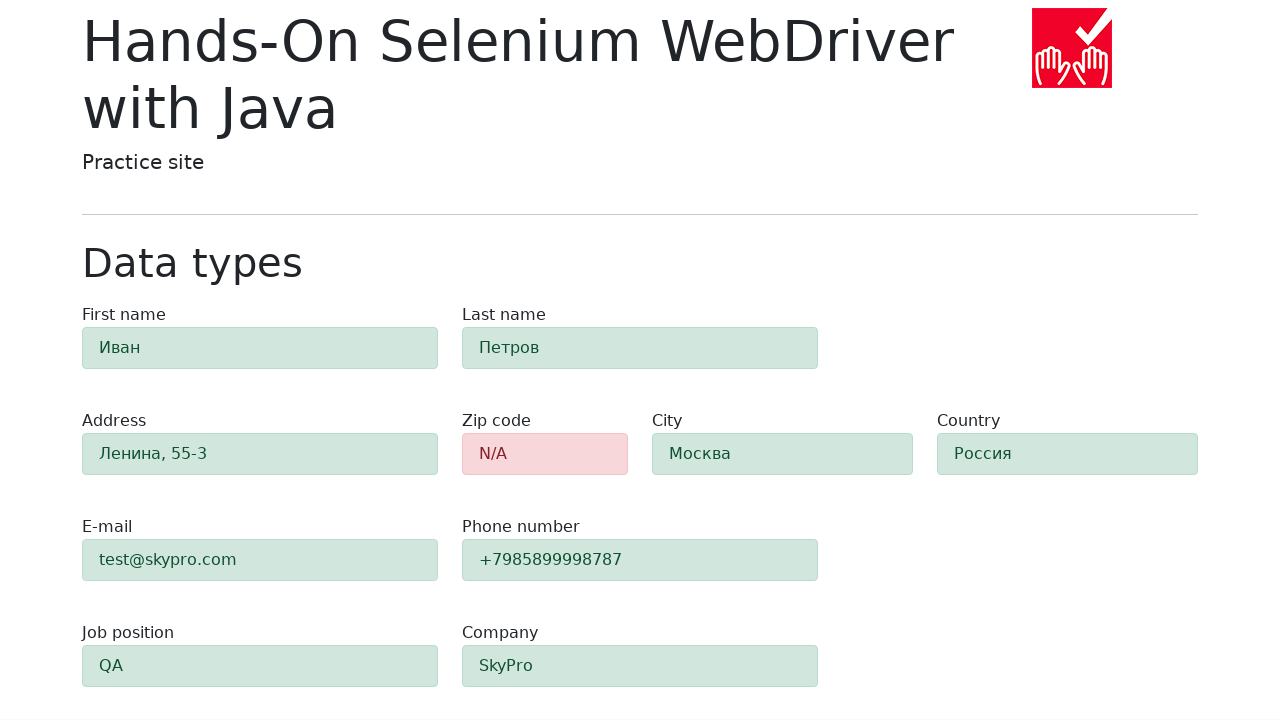